Tests that edits are cancelled when pressing Escape key

Starting URL: https://demo.playwright.dev/todomvc

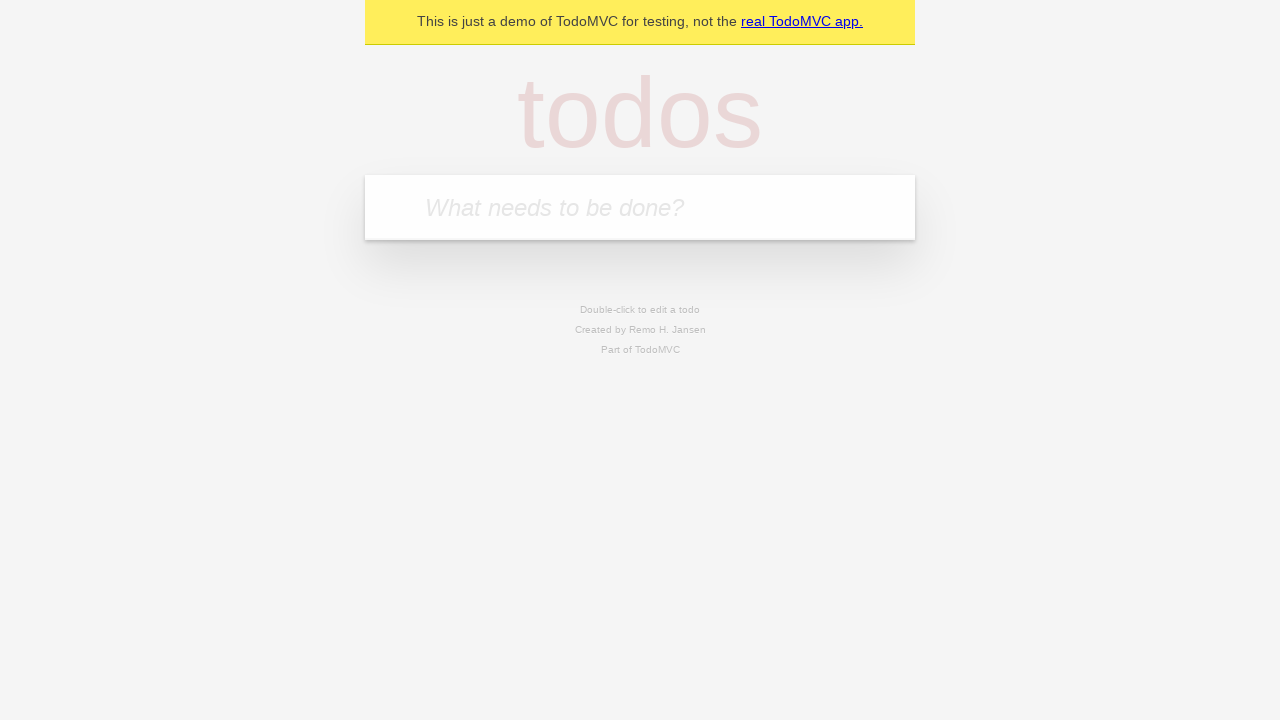

Filled new todo input with 'buy some cheese' on internal:attr=[placeholder="What needs to be done?"i]
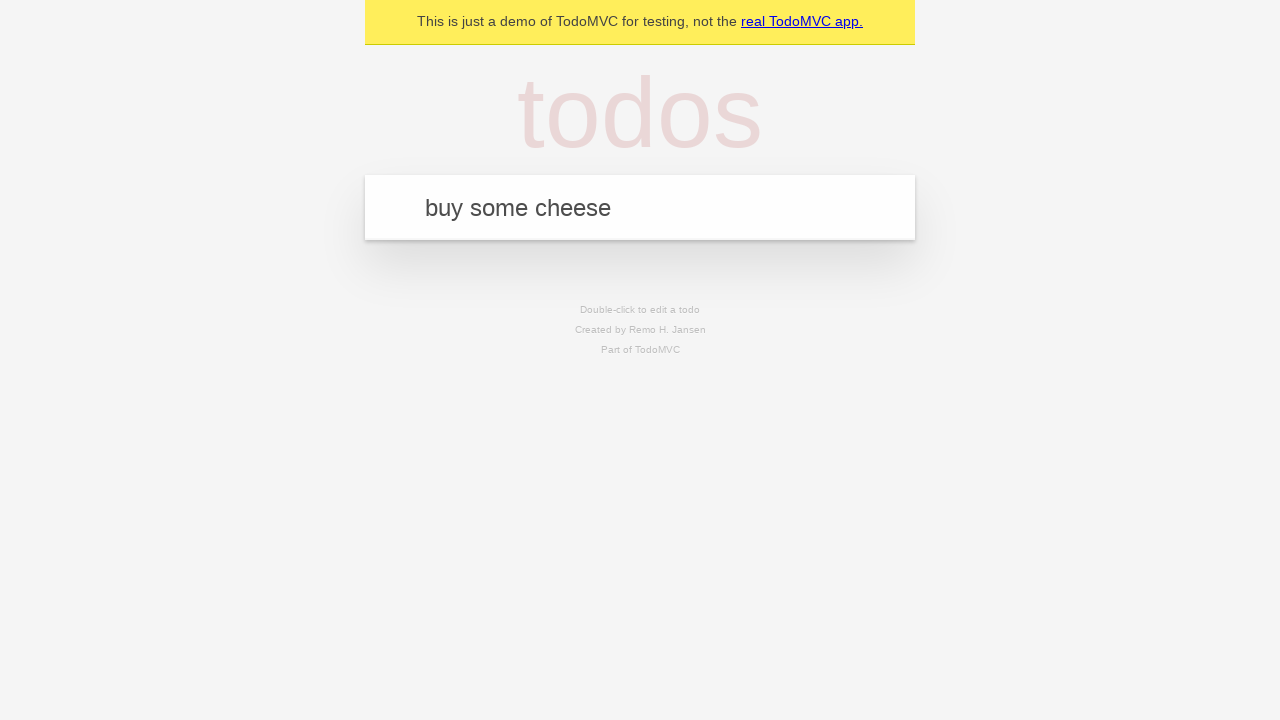

Pressed Enter to create todo 'buy some cheese' on internal:attr=[placeholder="What needs to be done?"i]
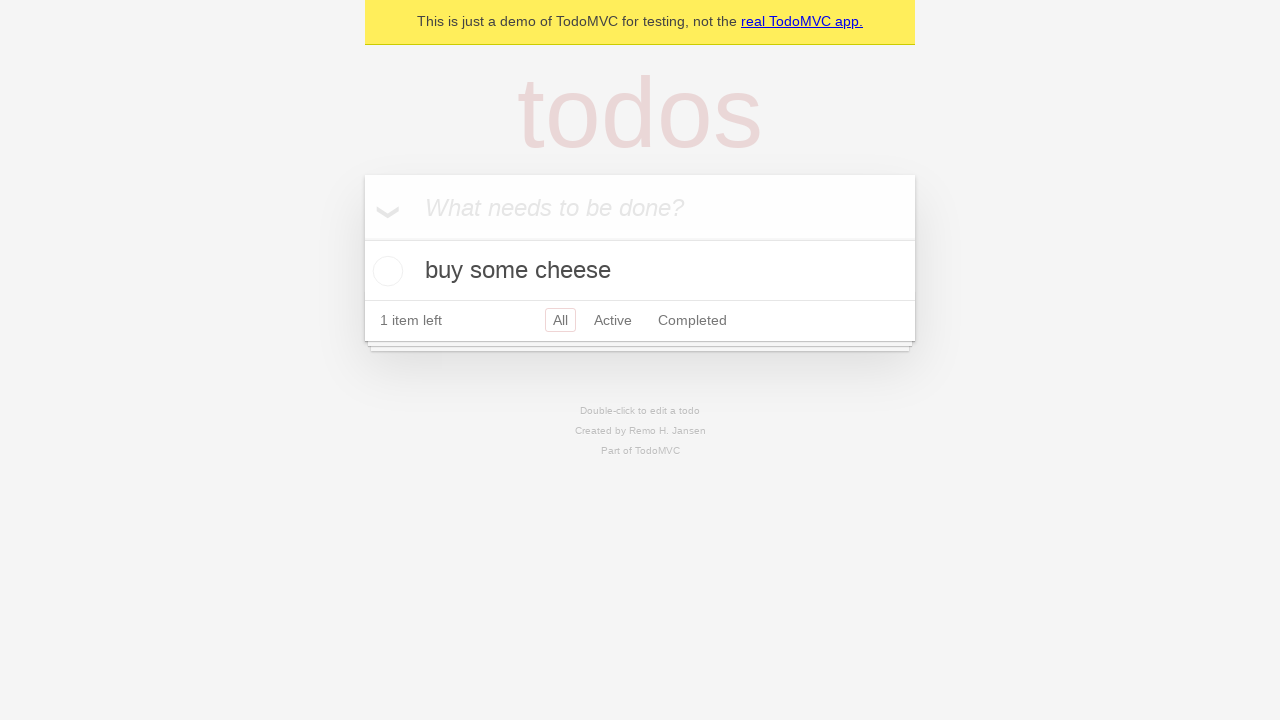

Filled new todo input with 'feed the cat' on internal:attr=[placeholder="What needs to be done?"i]
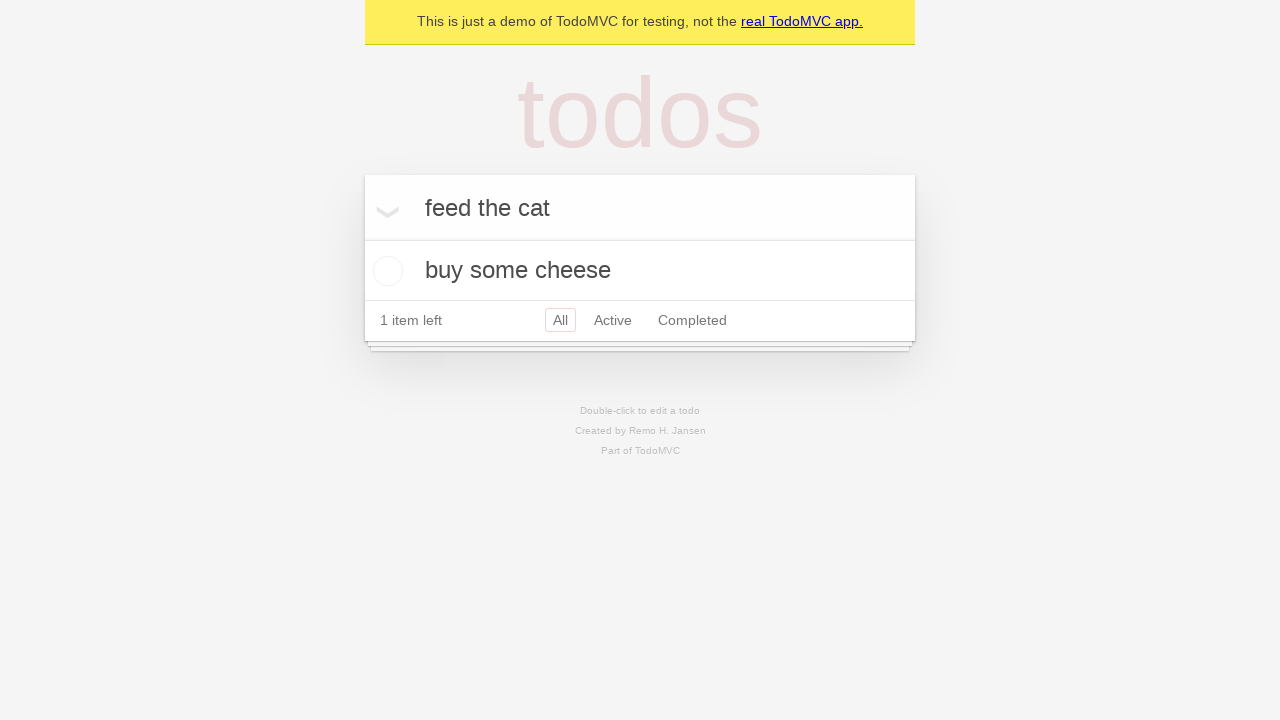

Pressed Enter to create todo 'feed the cat' on internal:attr=[placeholder="What needs to be done?"i]
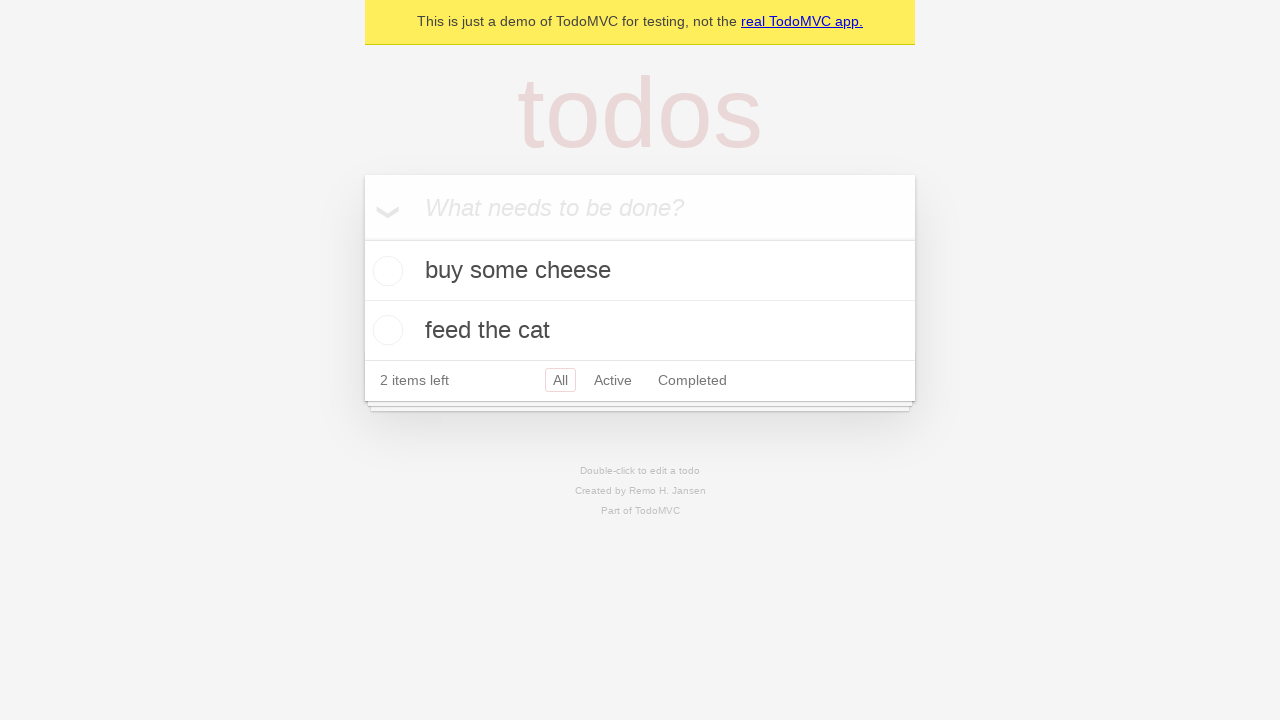

Filled new todo input with 'book a doctors appointment' on internal:attr=[placeholder="What needs to be done?"i]
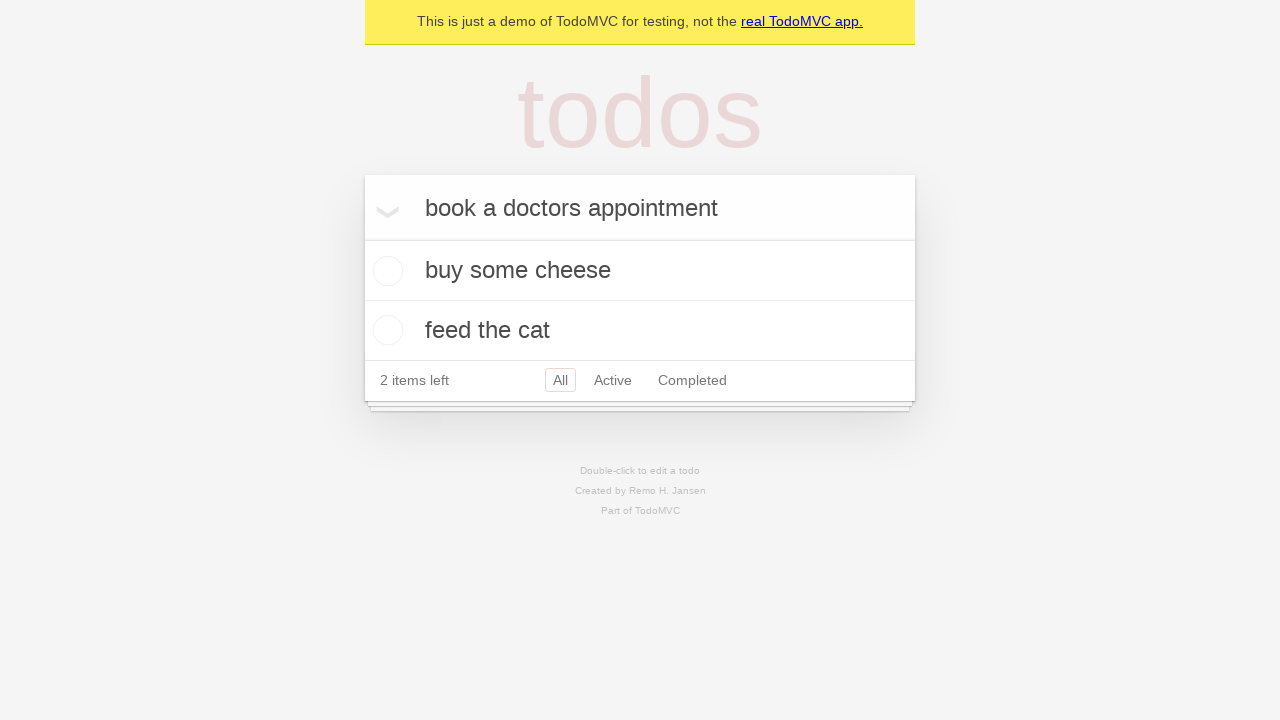

Pressed Enter to create todo 'book a doctors appointment' on internal:attr=[placeholder="What needs to be done?"i]
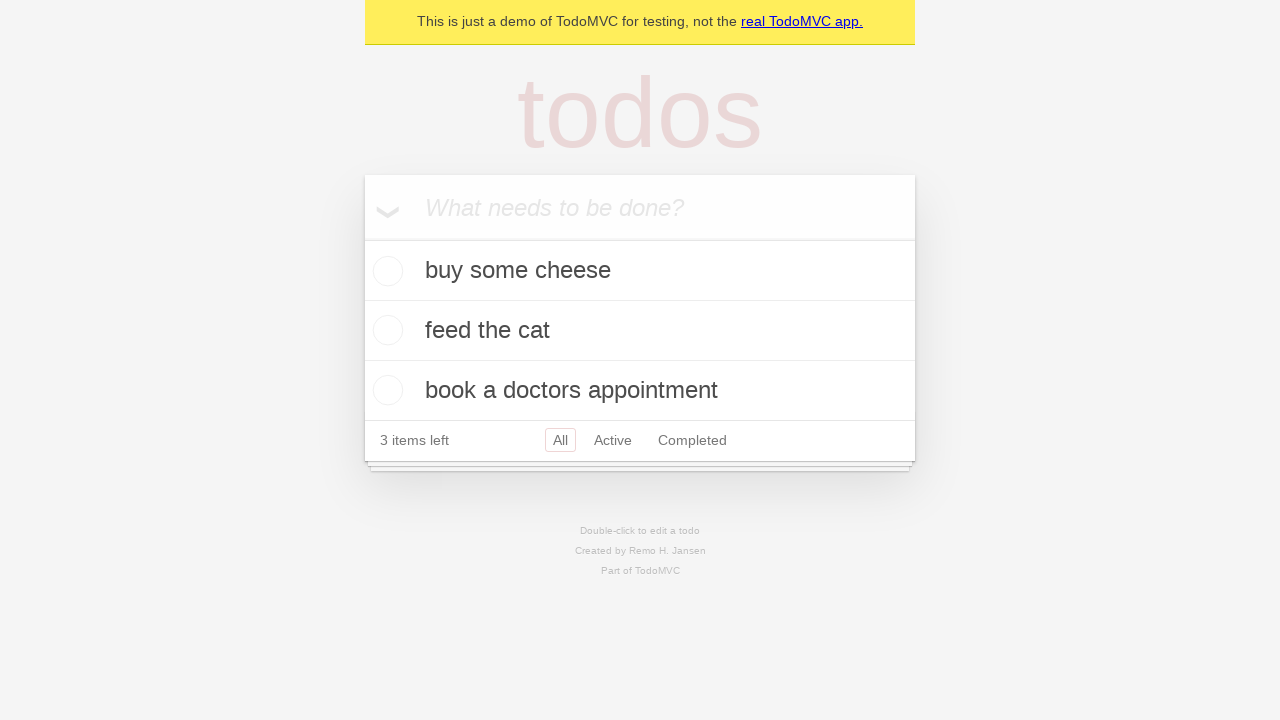

Waited for all 3 todos to be created
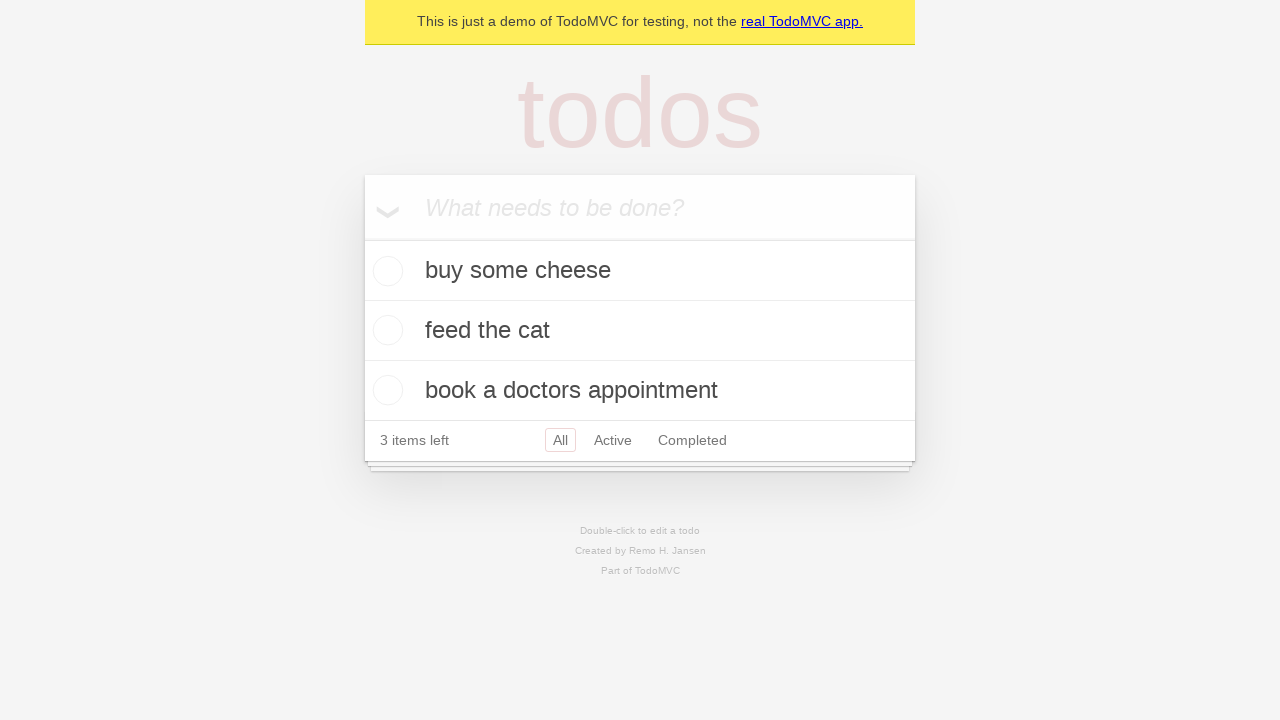

Double-clicked second todo to enter edit mode at (640, 331) on internal:testid=[data-testid="todo-item"s] >> nth=1
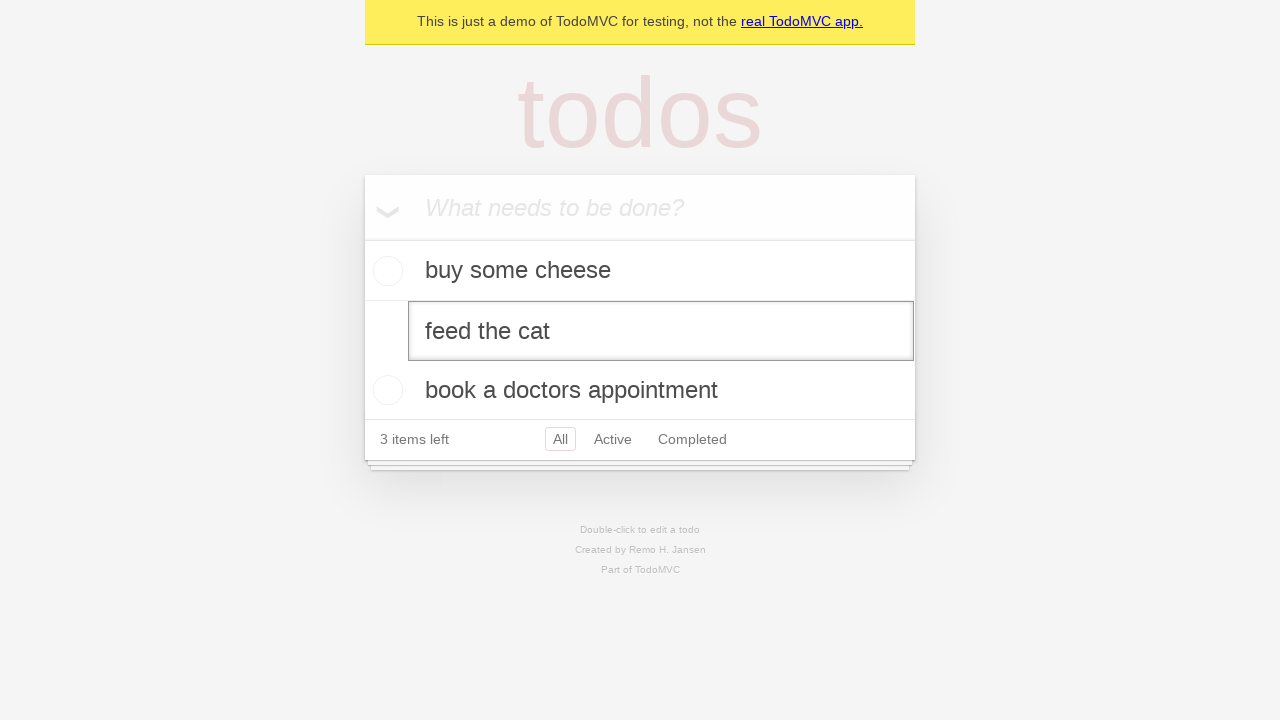

Filled edit input with 'buy some sausages' on internal:testid=[data-testid="todo-item"s] >> nth=1 >> internal:role=textbox[nam
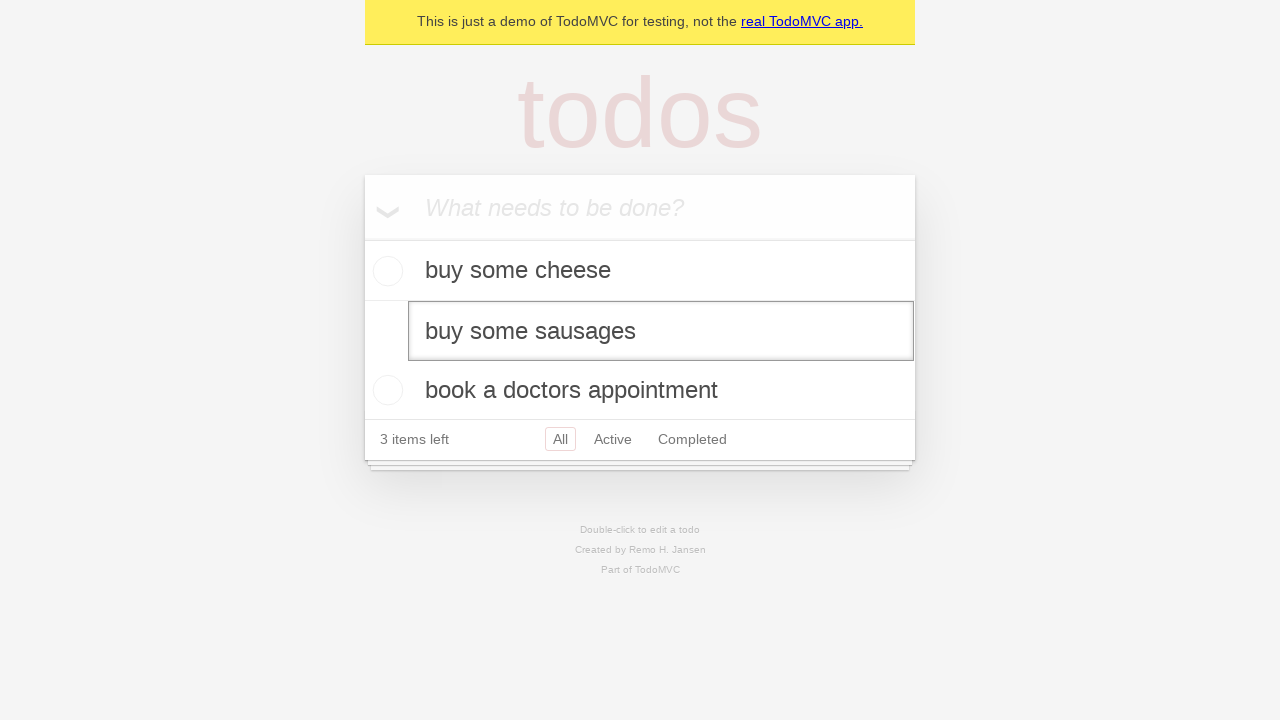

Pressed Escape to cancel edit on internal:testid=[data-testid="todo-item"s] >> nth=1 >> internal:role=textbox[nam
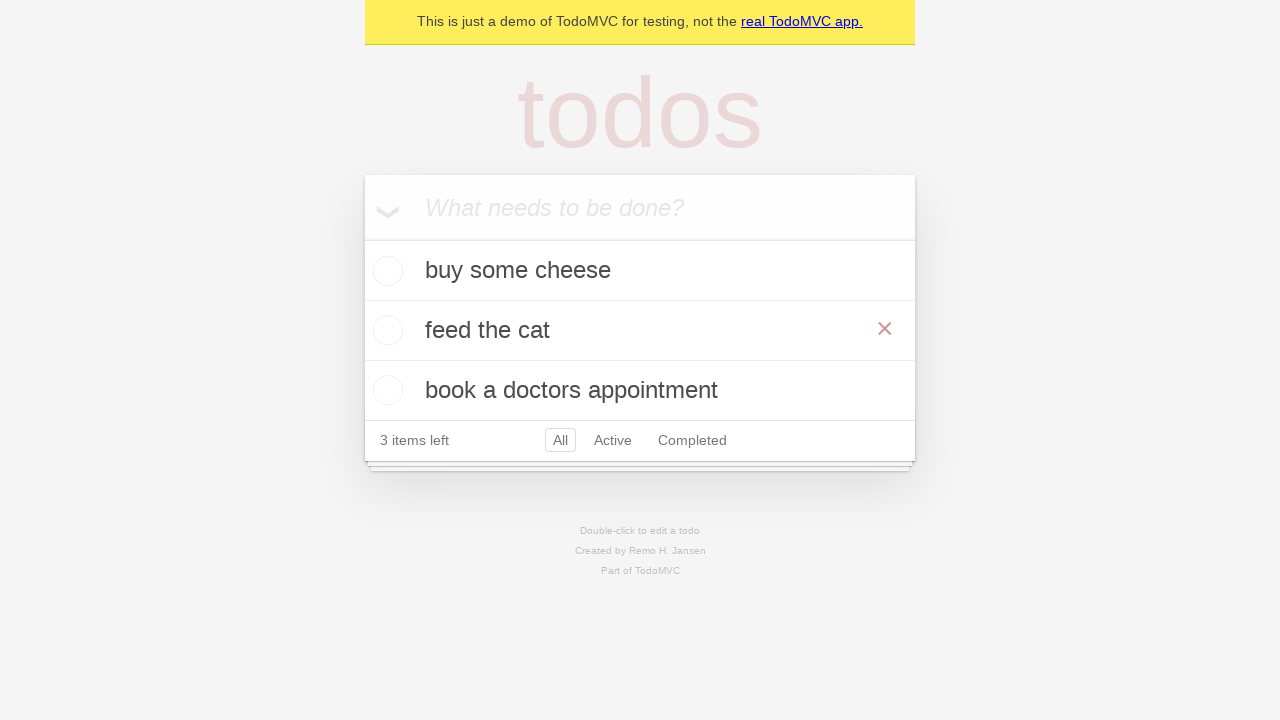

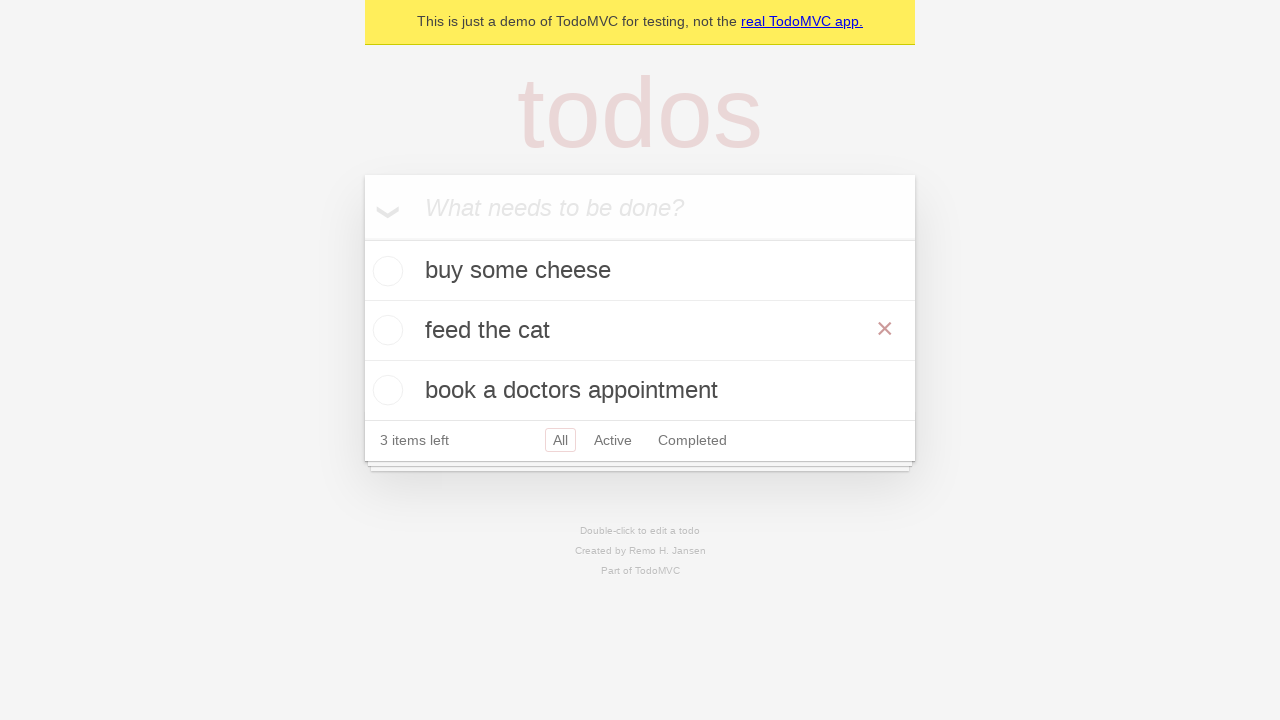